Opens the W3Schools Java tutorial page, locates an element containing "Tutorial" text, double-clicks on it, and performs a keyboard copy action (Ctrl+C)

Starting URL: https://w3schools.com/java

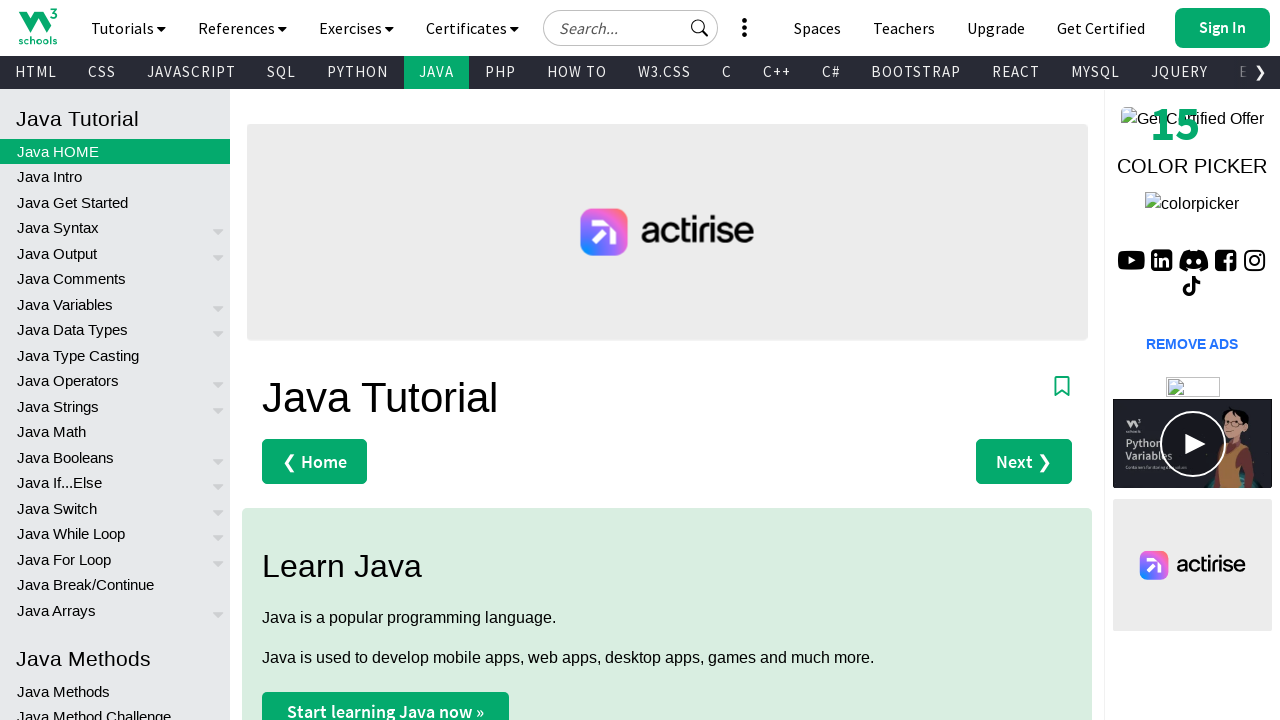

Navigated to W3Schools Java tutorial page
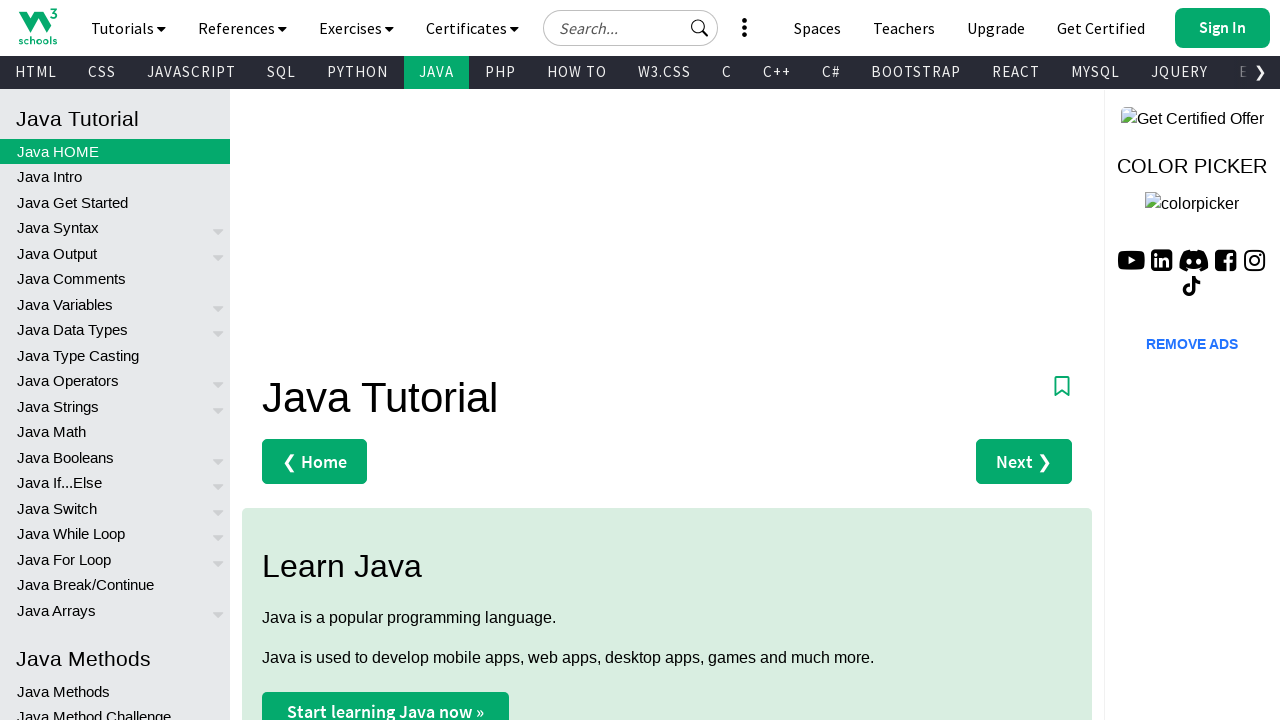

Located element containing 'Tutorial' text
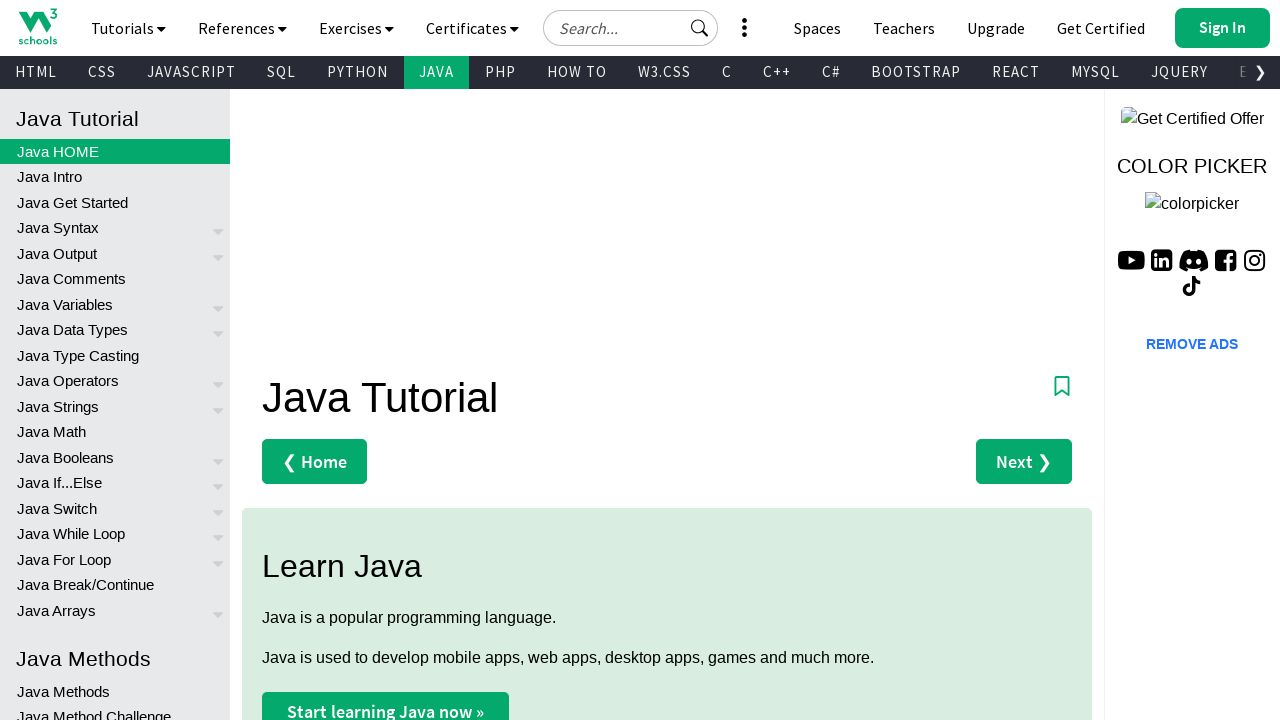

Double-clicked on 'Tutorial' element to select it at (430, 398) on xpath=//*[text()='Tutorial'] >> nth=0
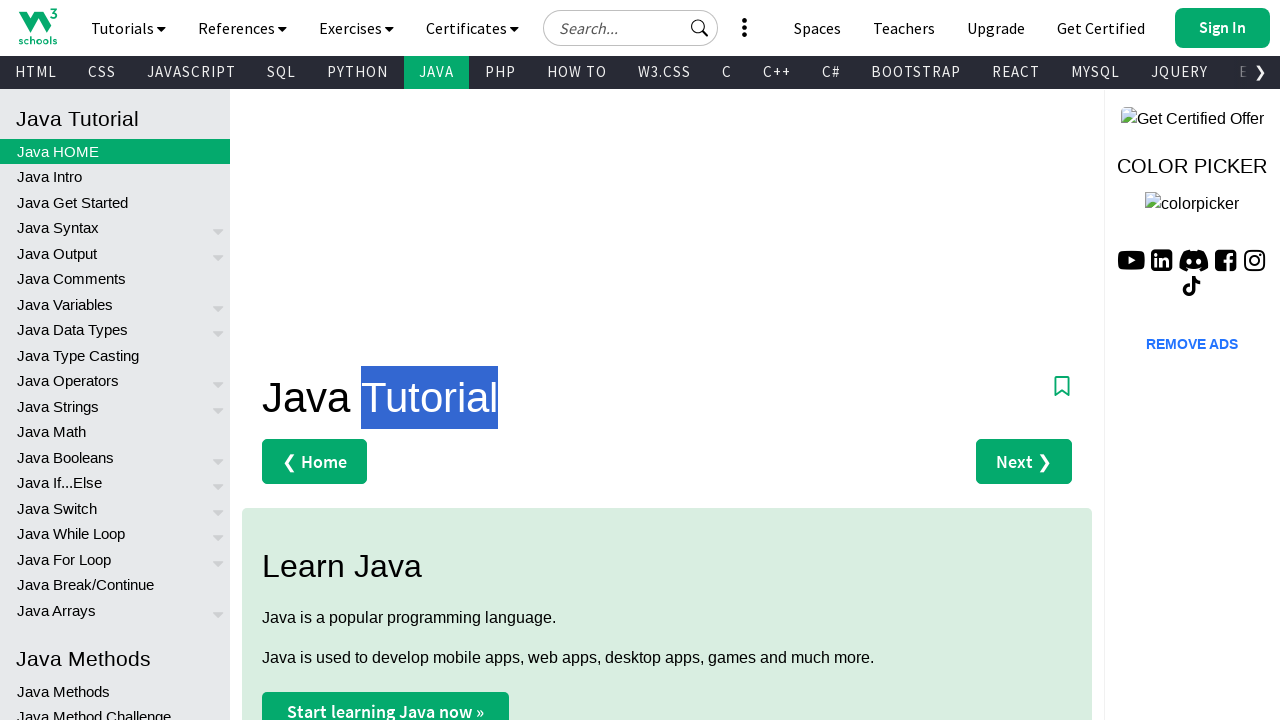

Pressed Control key down
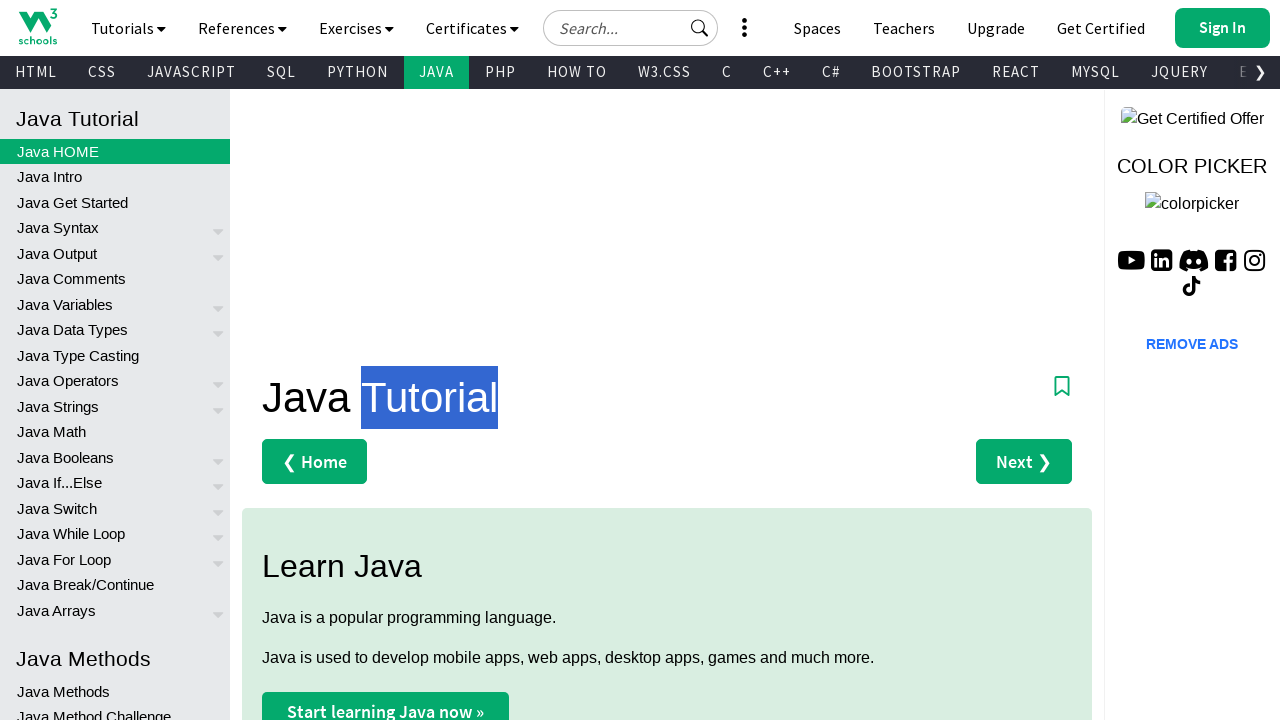

Pressed 'c' key to copy selected text
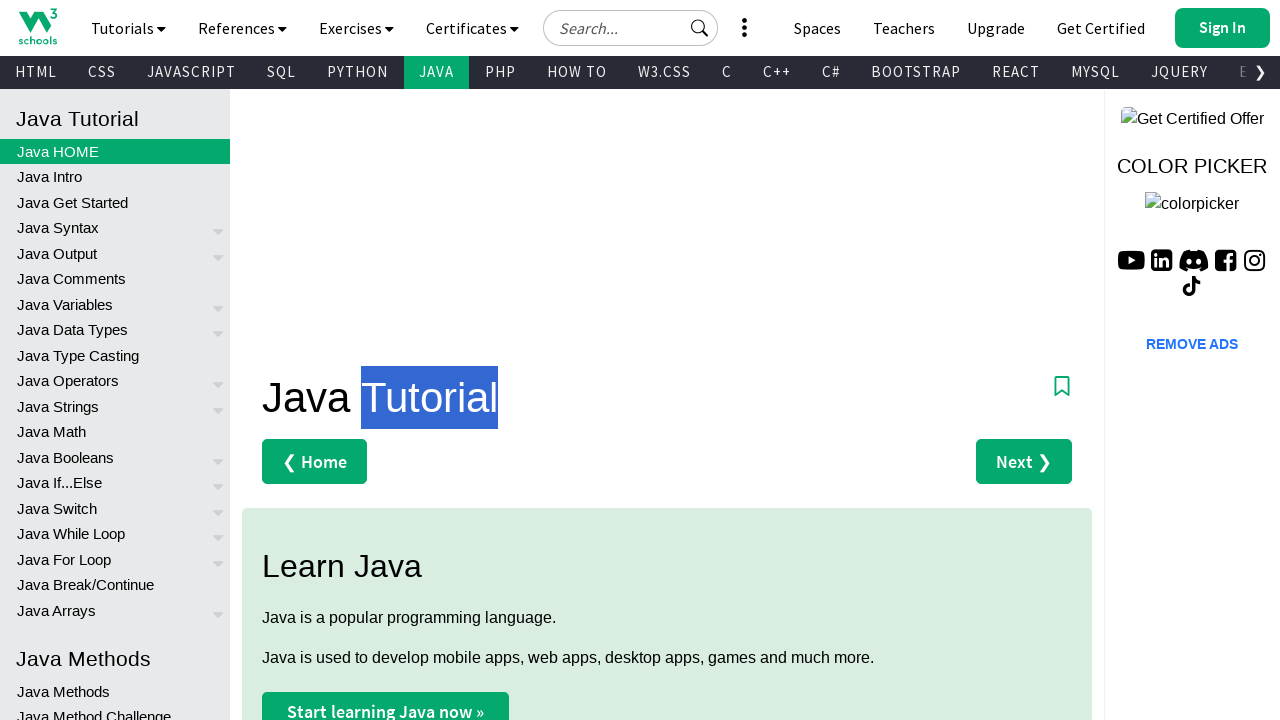

Released Control key
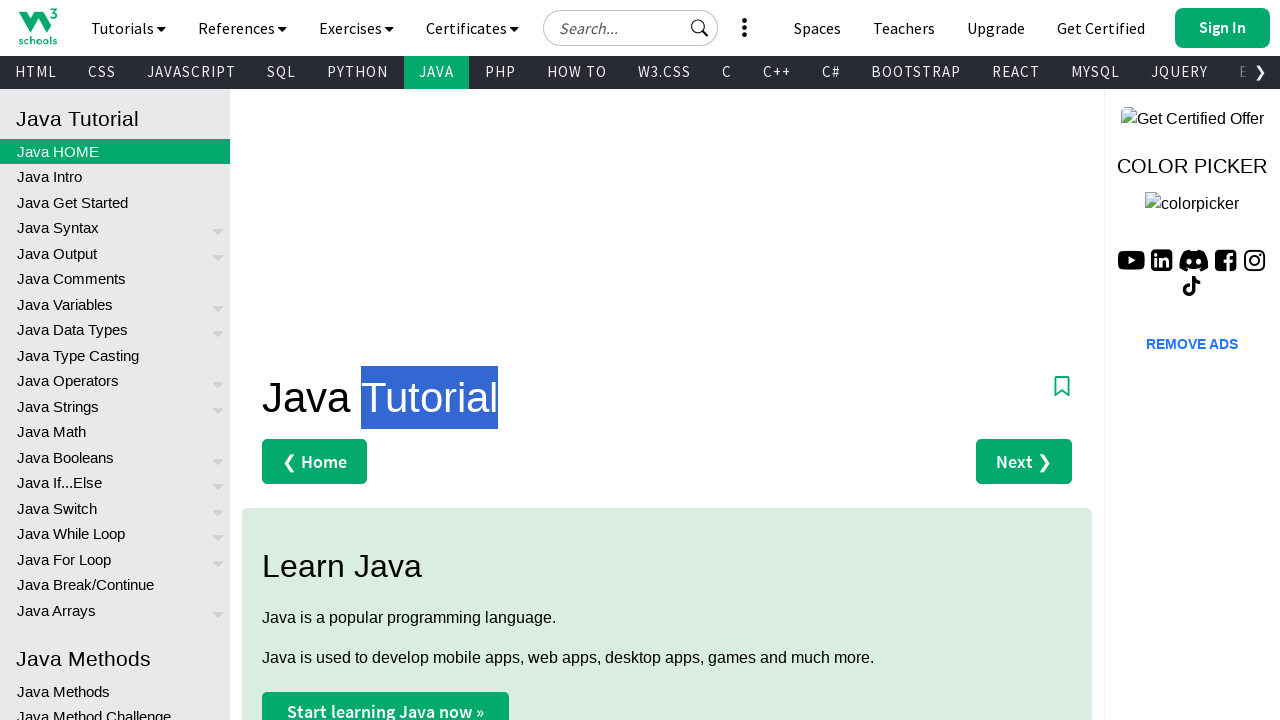

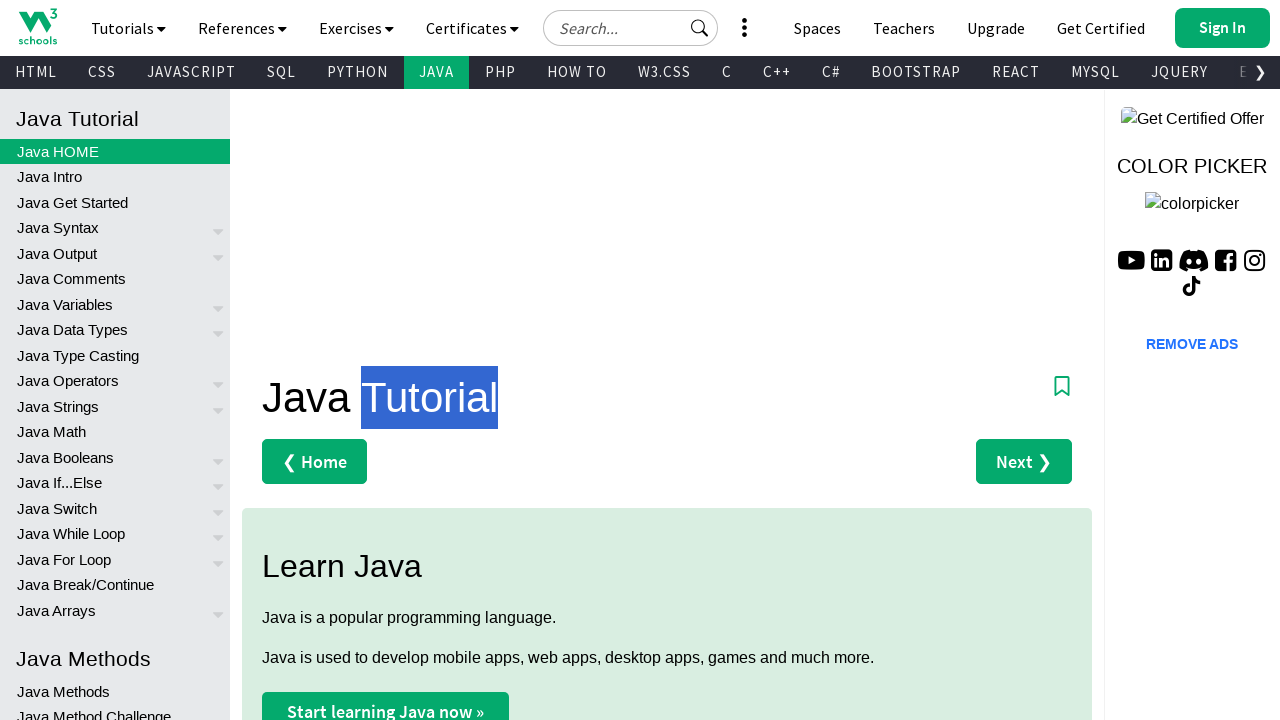